Tests form validation when employee number is 2 digits (12), expecting the employee number error to be displayed.

Starting URL: https://elenarivero.github.io/Ejercicio2/index.html

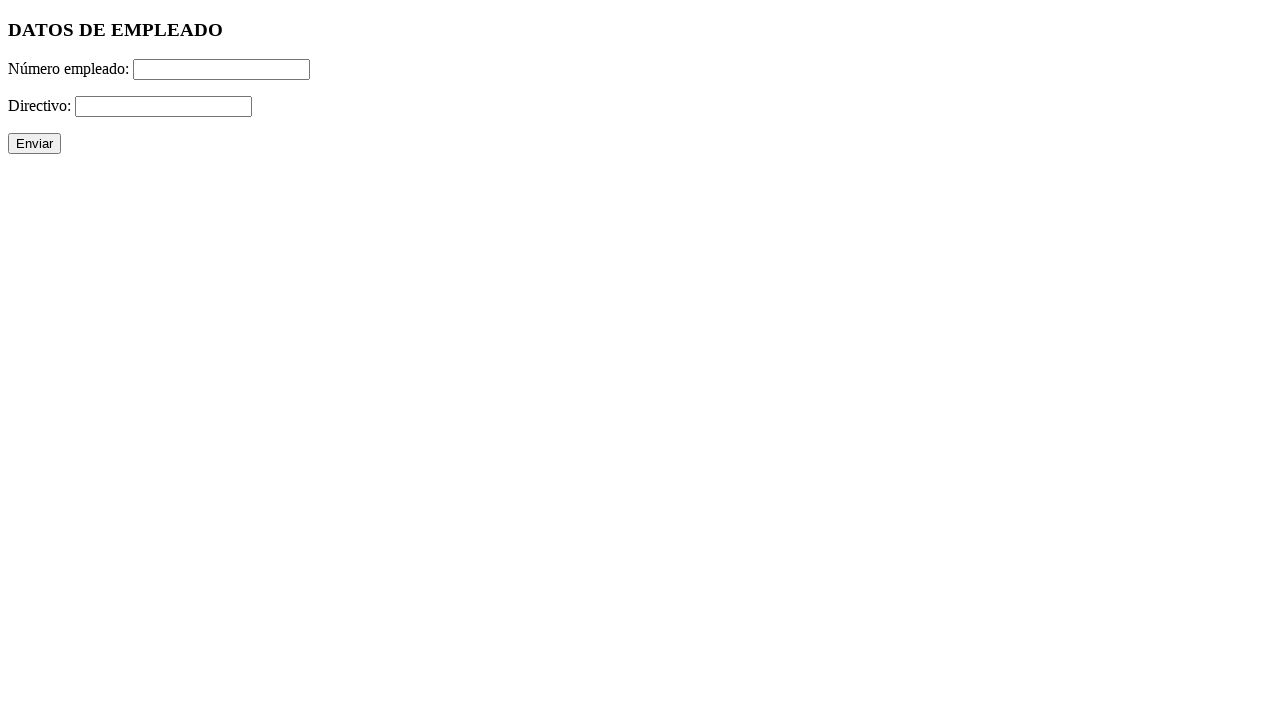

Filled employee number field with 2 digits (12) on #numero
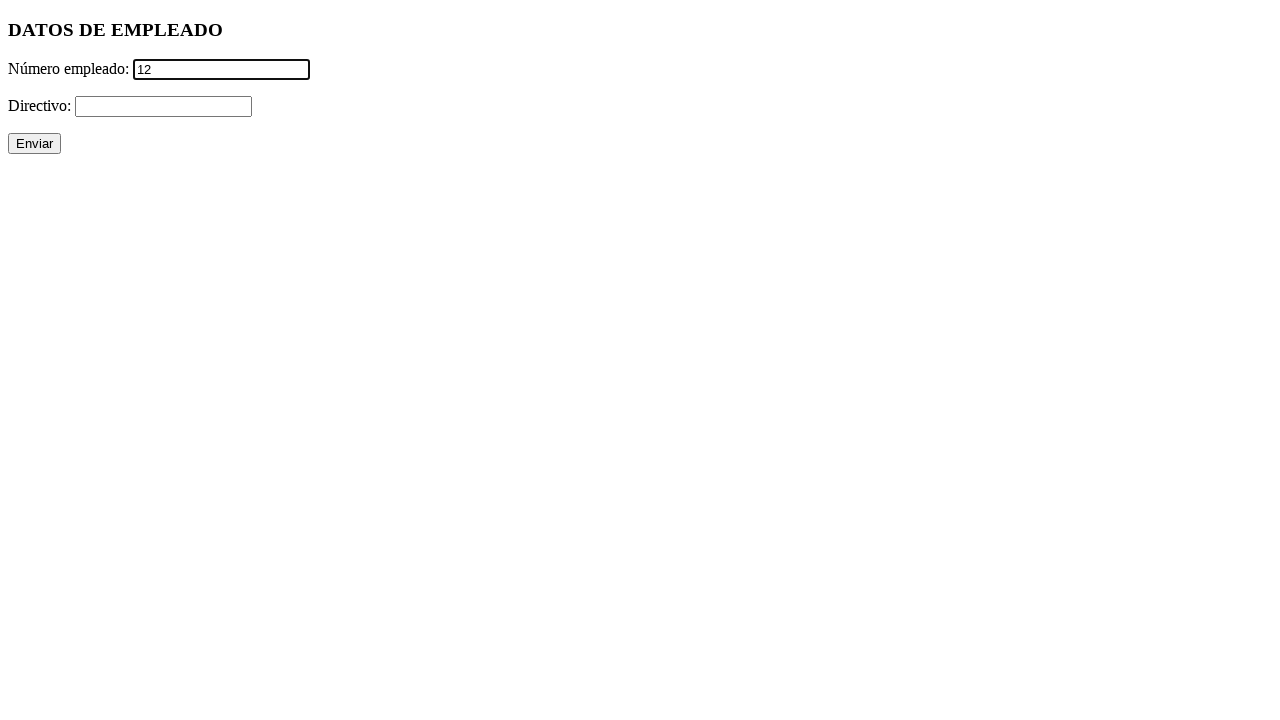

Filled directivo field with positive value (+) on #directivo
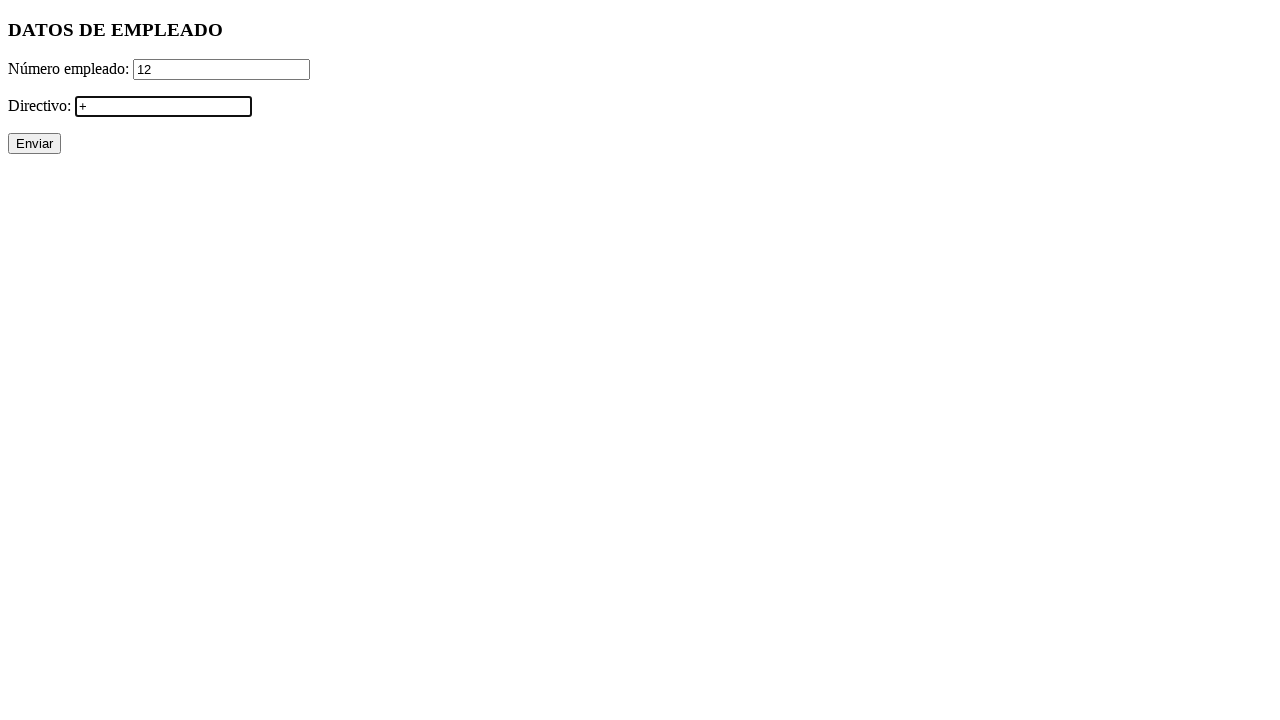

Clicked submit button to validate form at (34, 144) on input[value='Enviar']
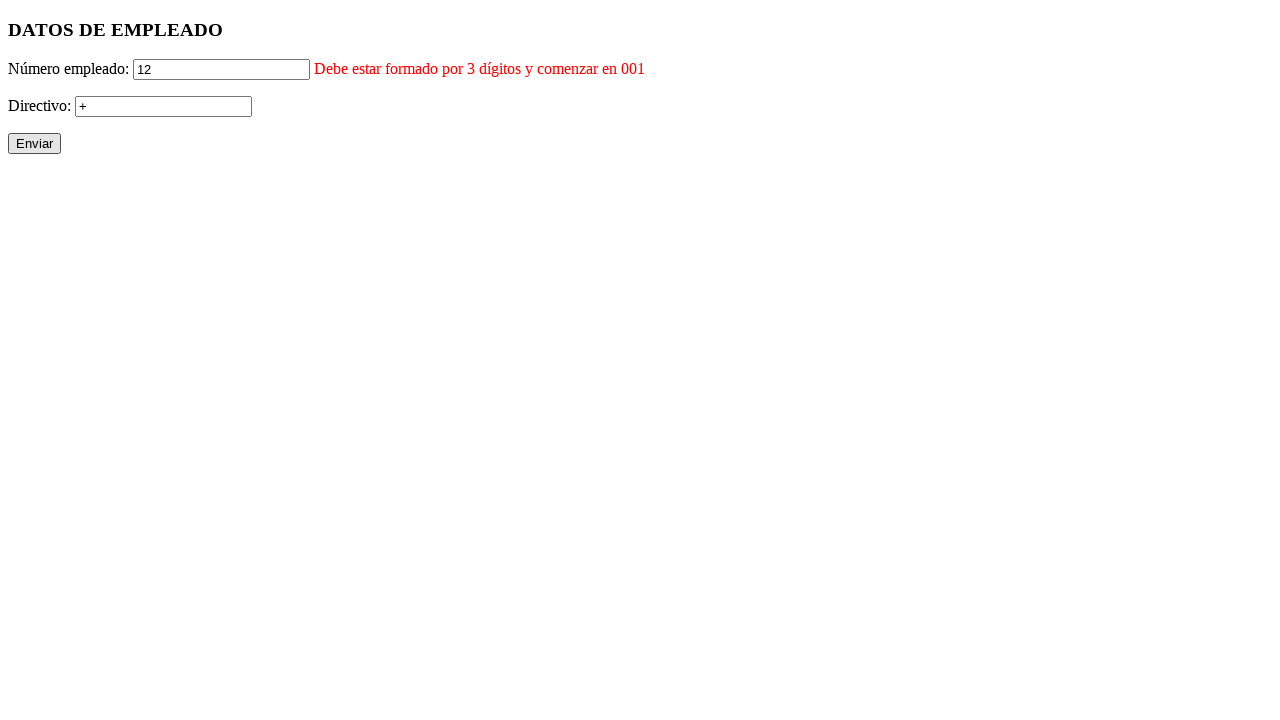

Employee number error message displayed (validation failed as expected)
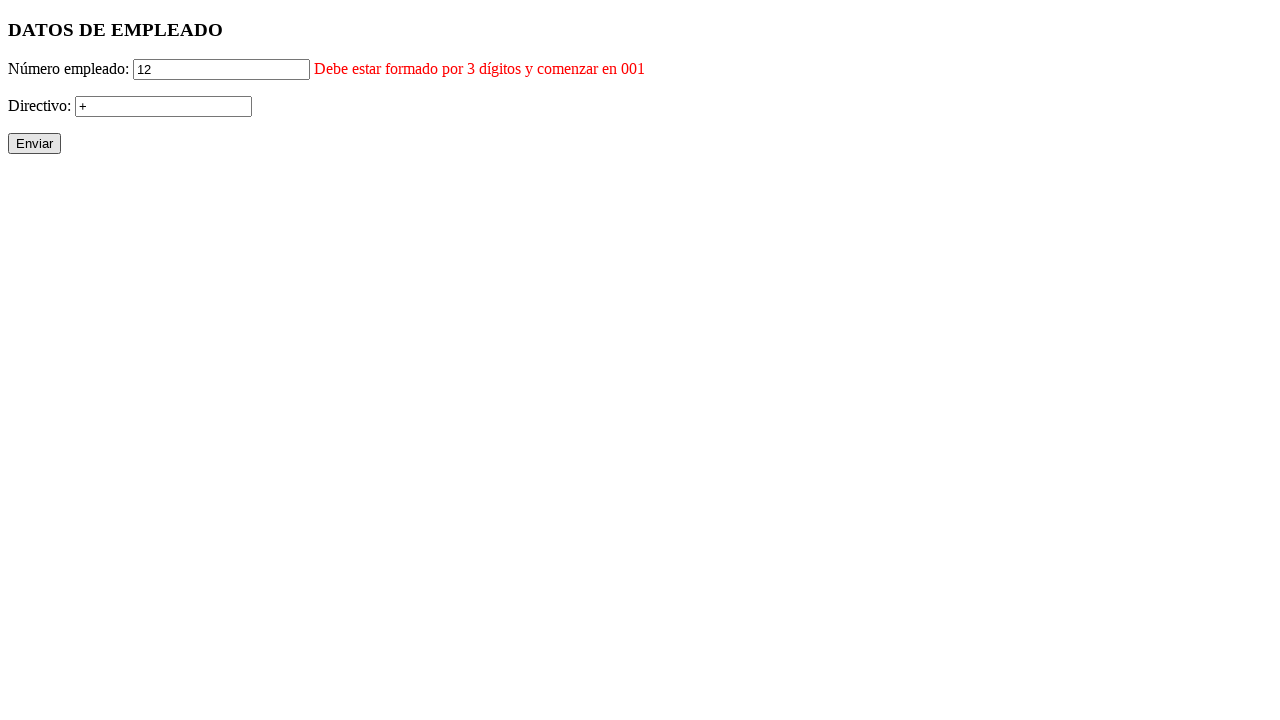

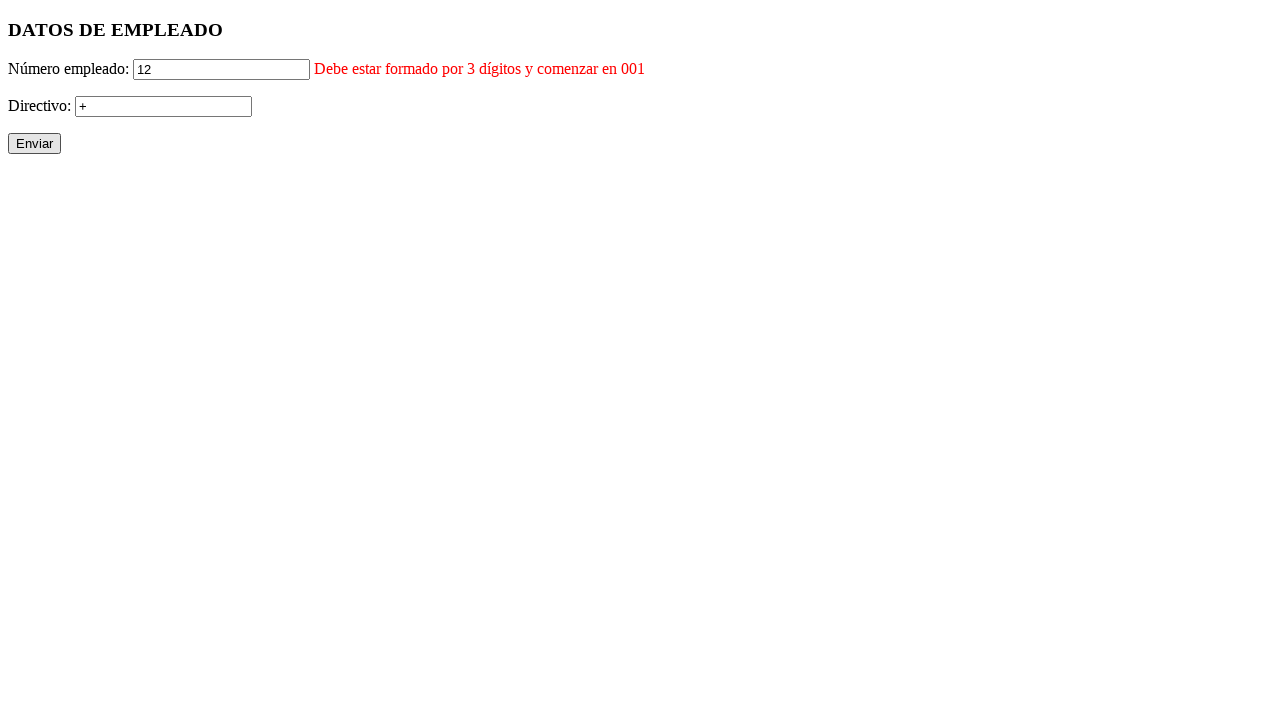